Tests the Text Box form on DemoQA by navigating to the Elements section, clicking on Text Box, and filling out the user name, email, current address, and permanent address fields.

Starting URL: https://demoqa.com/

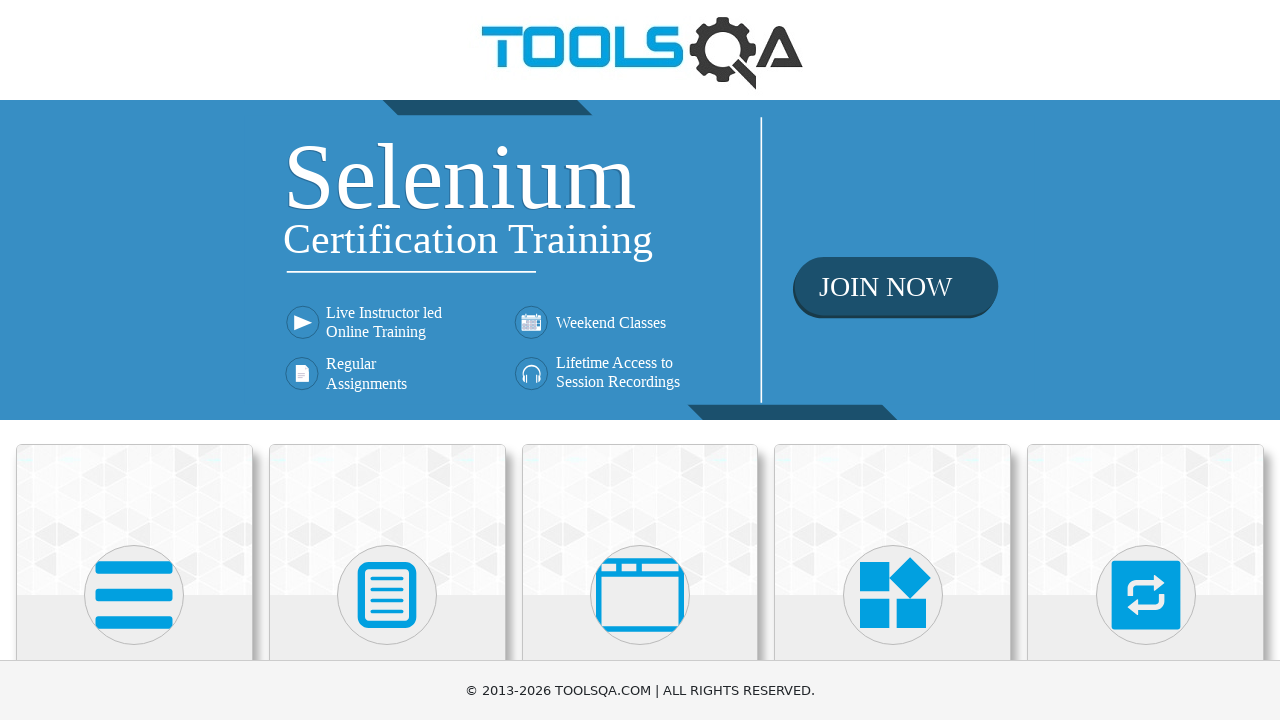

Clicked on Elements menu item at (134, 360) on text=Elements
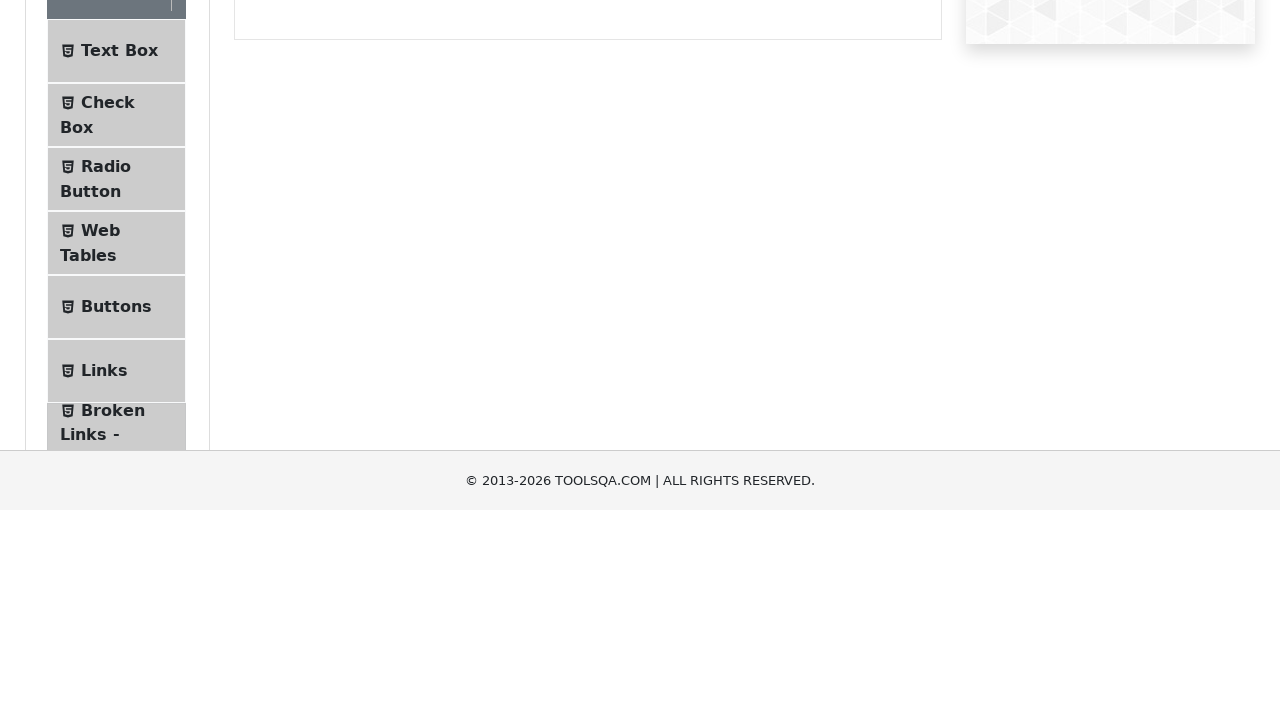

Clicked on Text Box submenu item at (119, 261) on text=Text Box
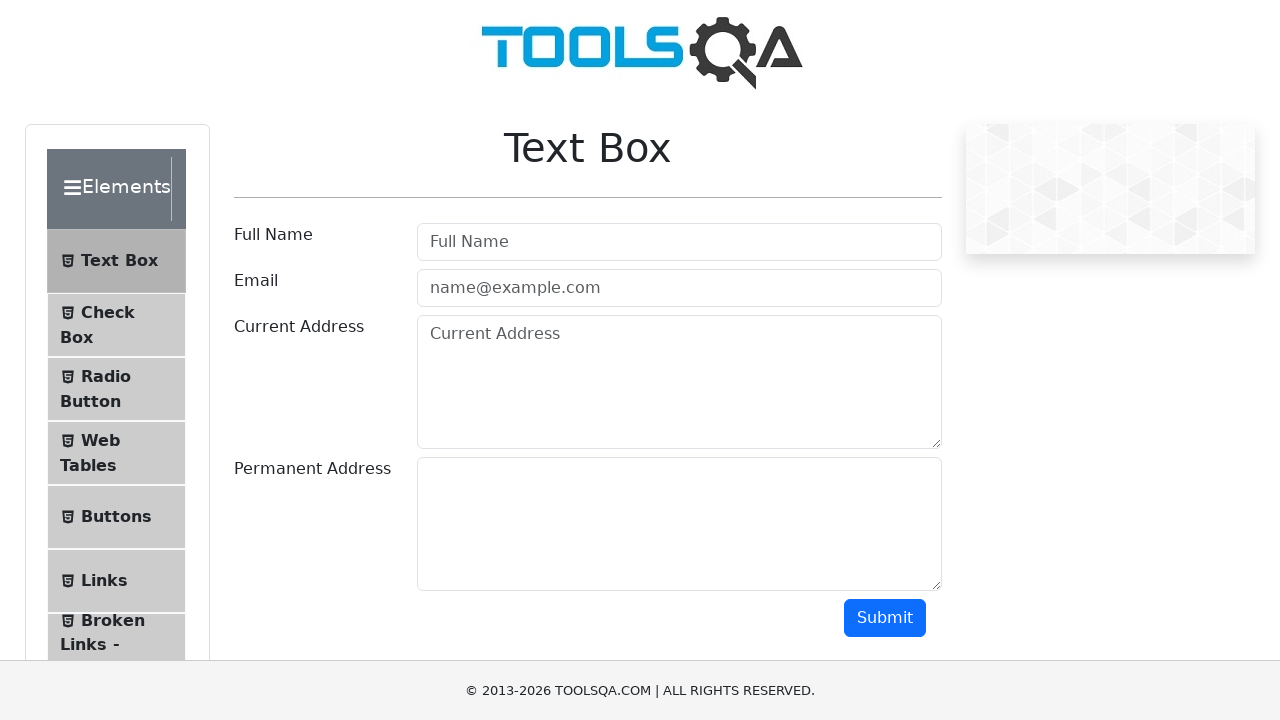

Filled in the user name field with 'important user' on #userName
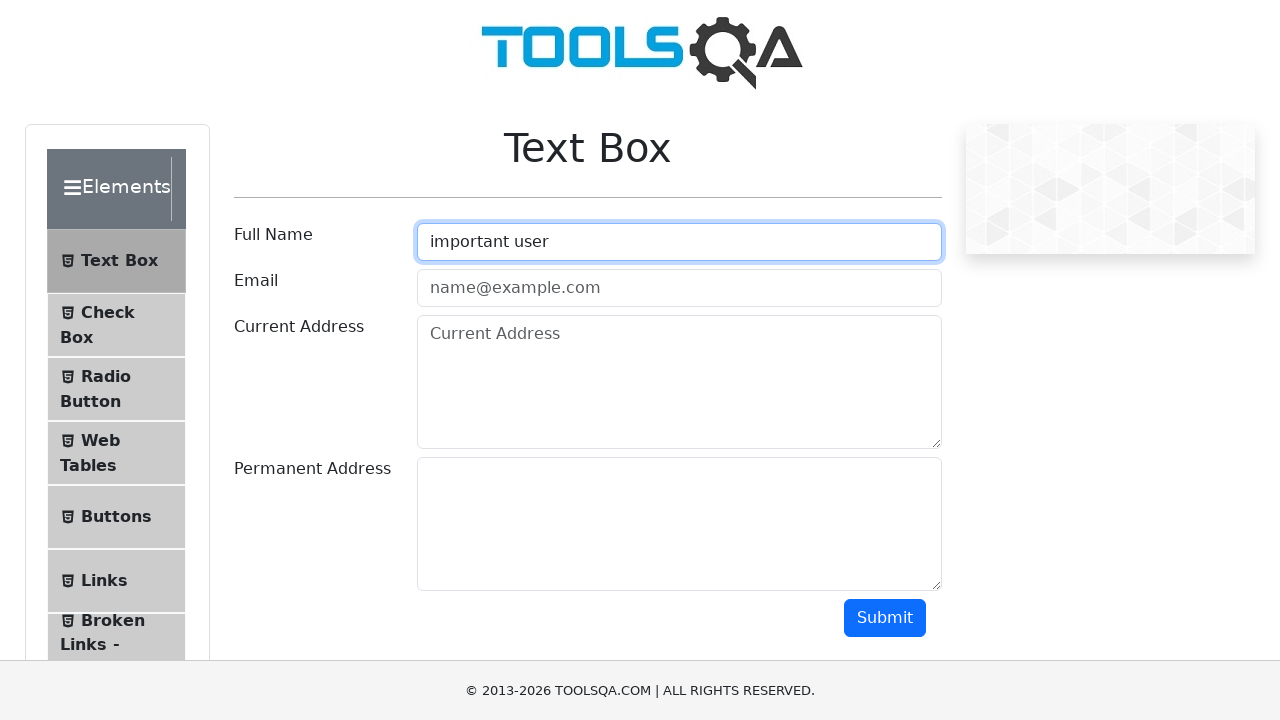

Filled in the email field with 'importantemail@email.com' on #userEmail
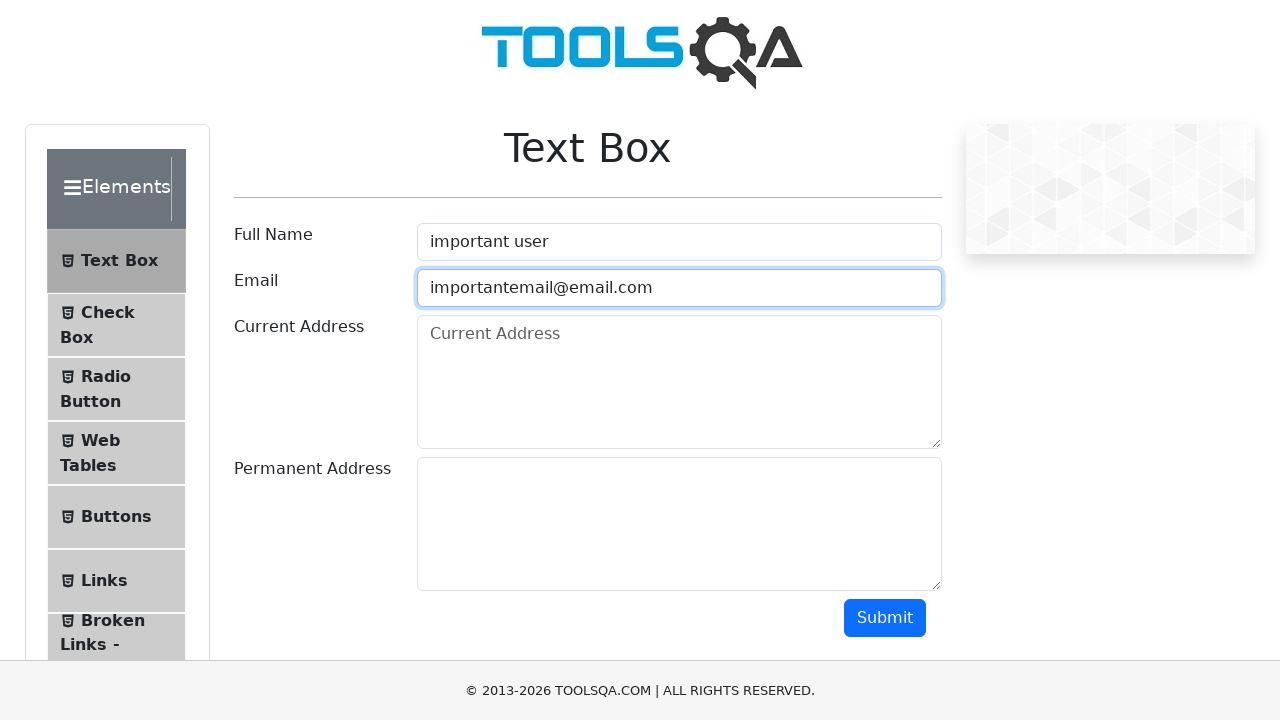

Filled in the current address field with 'Important Street 77/88BHL' on #currentAddress
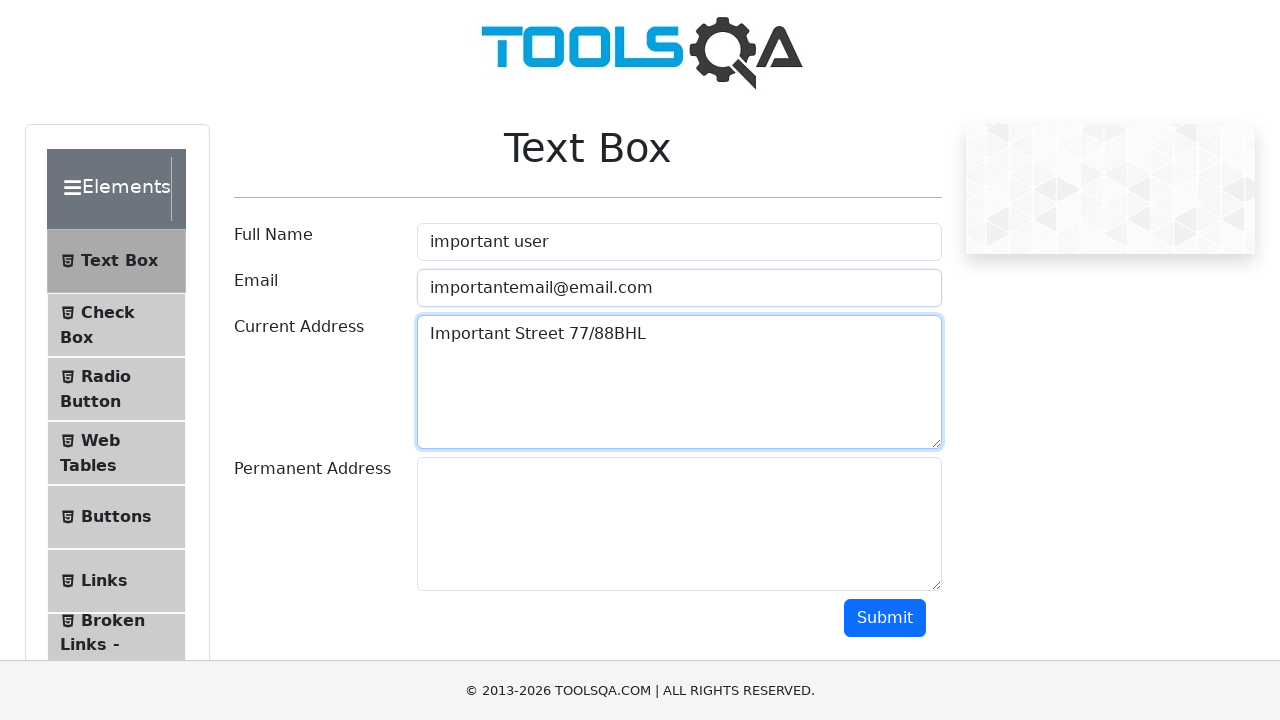

Filled in the permanent address field with 'This one is permanent address' on #permanentAddress
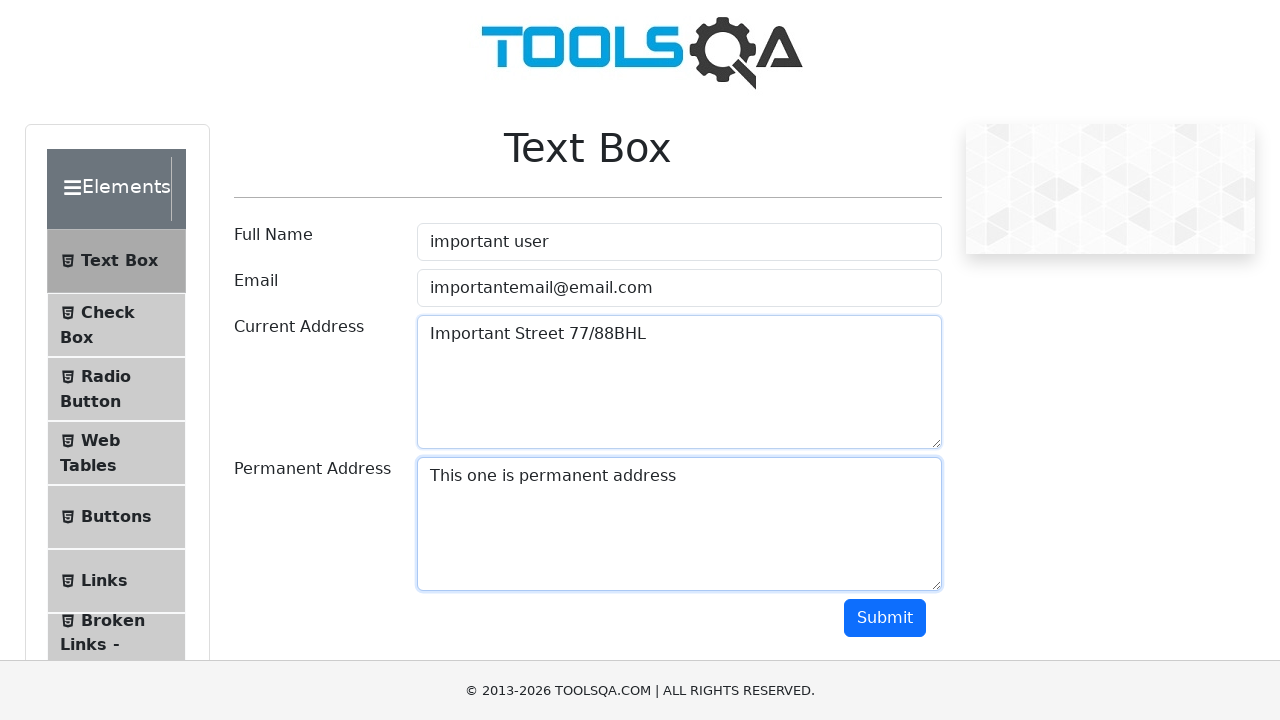

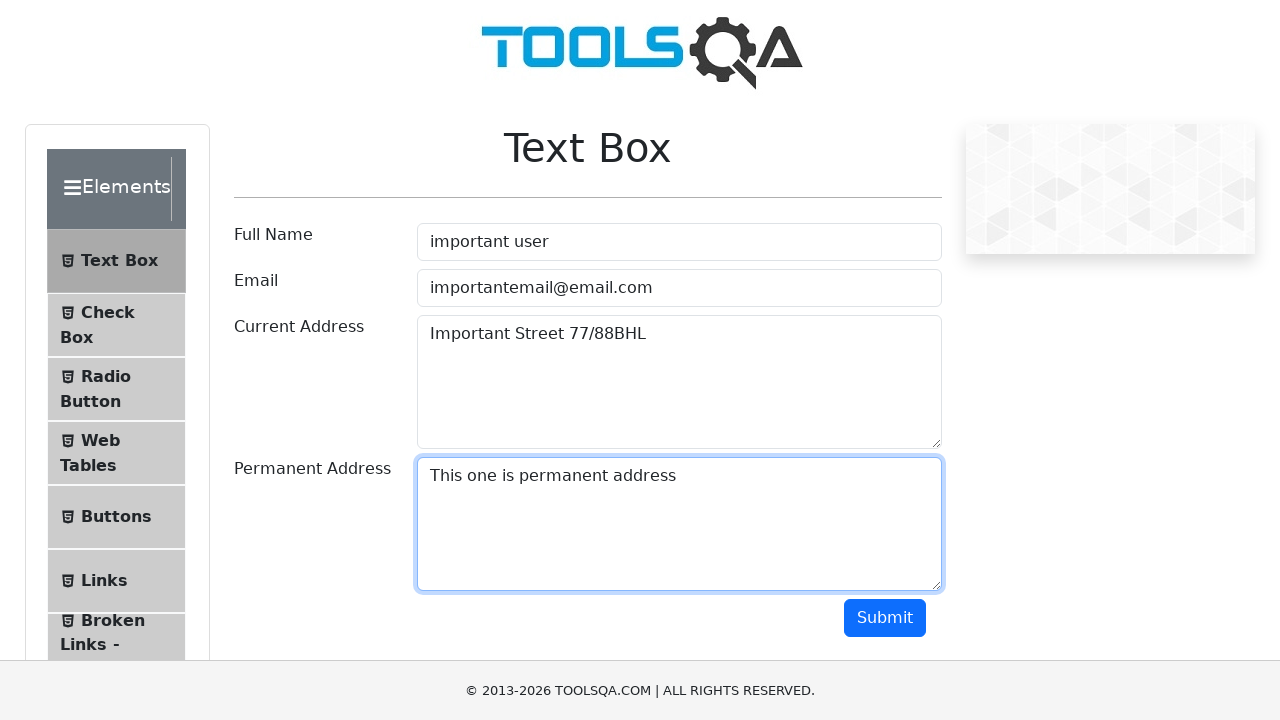